Tests the contact form by filling in name, email, phone, industry fields and accepting the privacy policy

Starting URL: https://itigris.com/contact-us

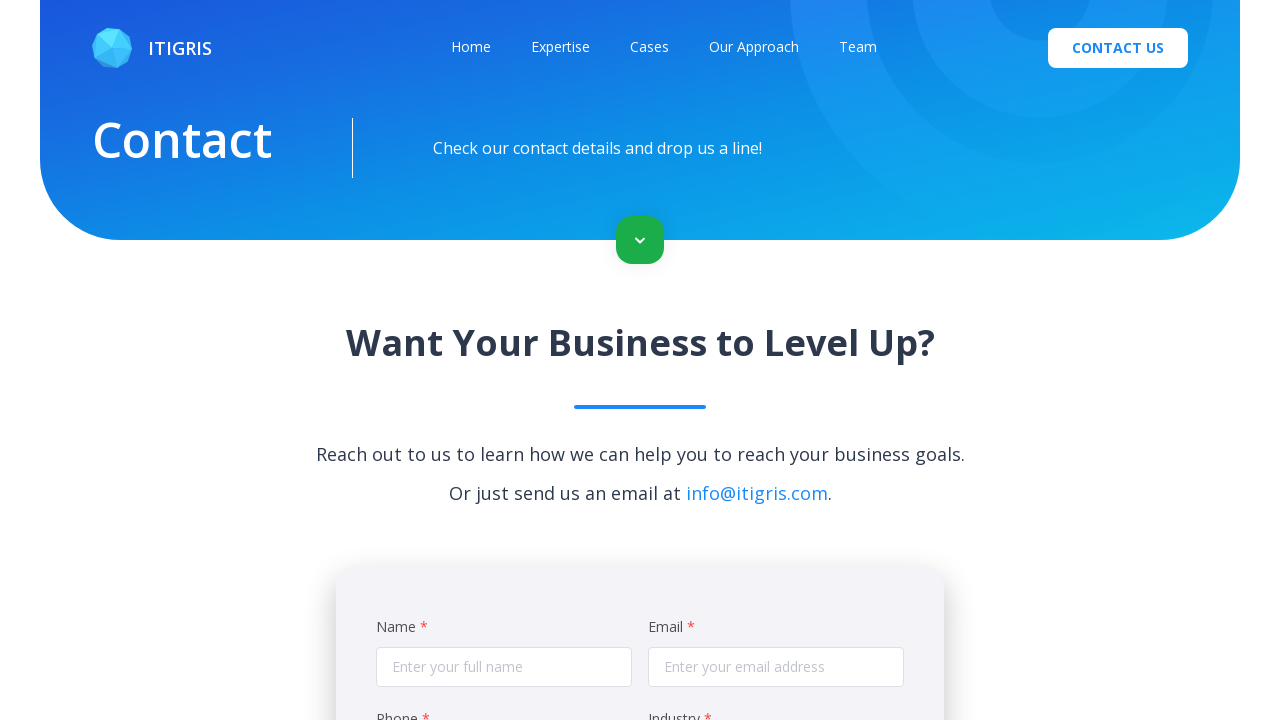

Filled name field with 'John Smith' on input[placeholder='Enter your full name']
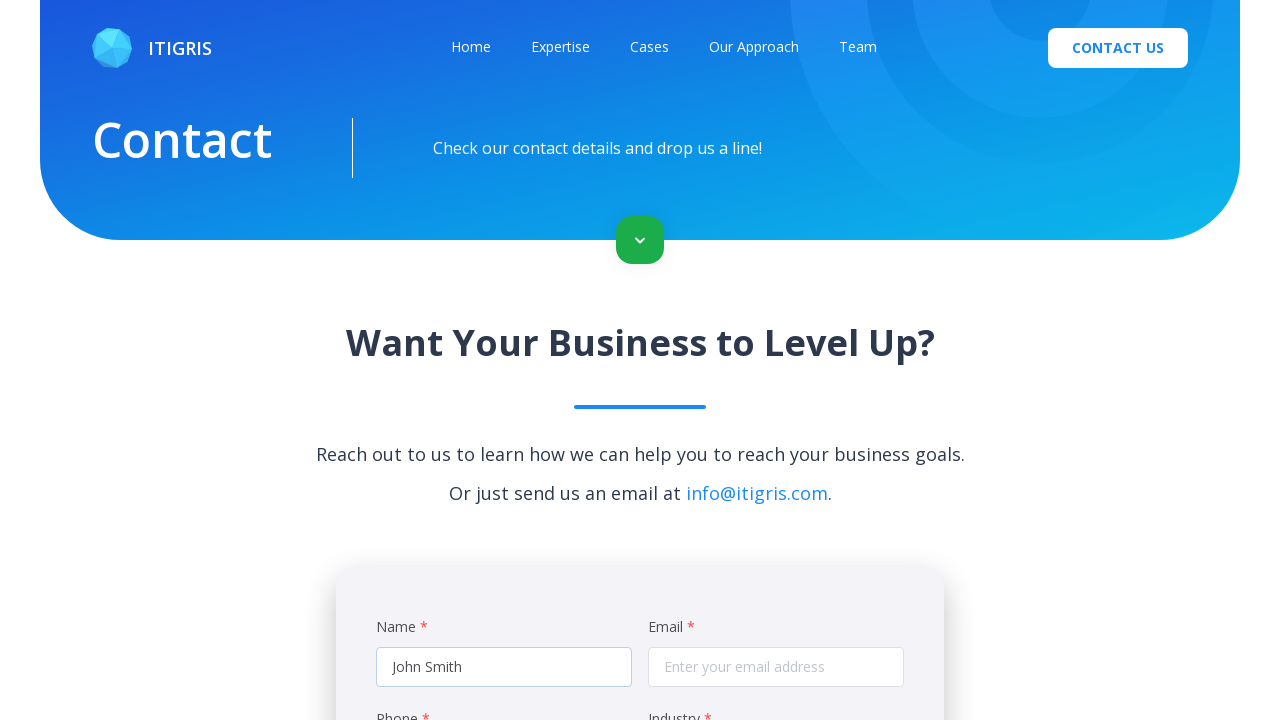

Filled email field with 'johnsmith42@example.com' on input[placeholder='Enter your email address']
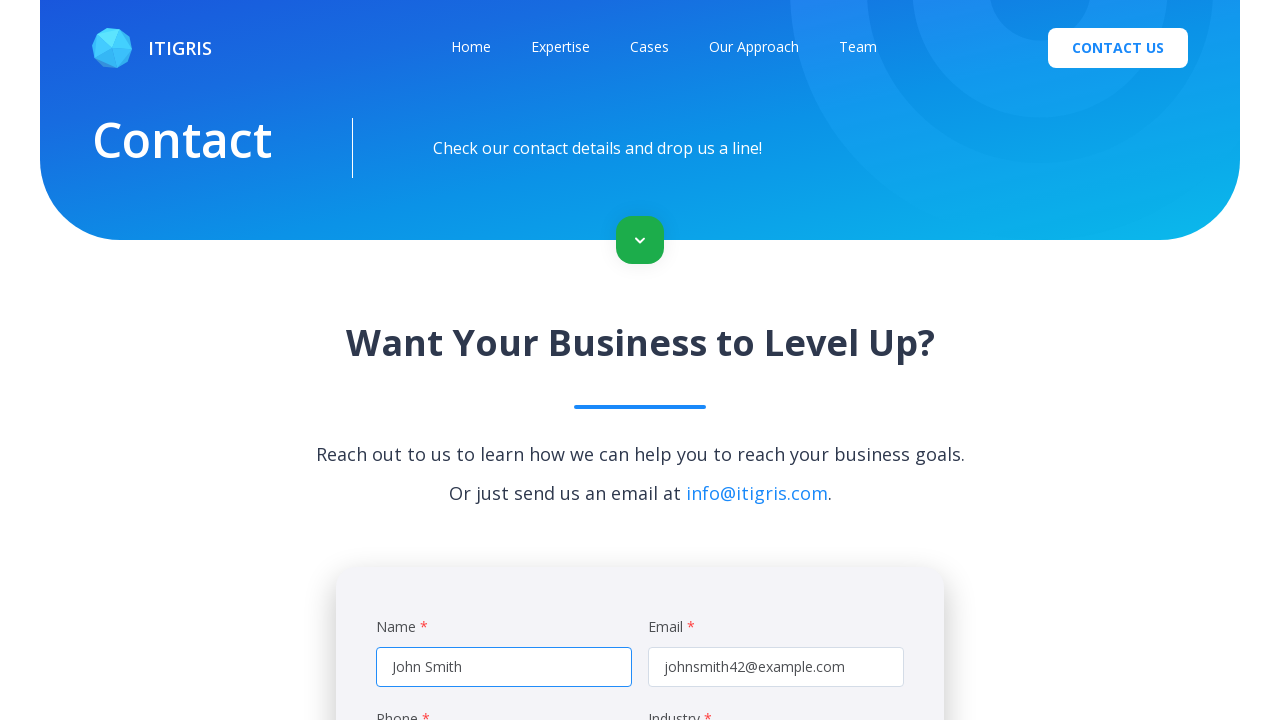

Filled phone field with '+15551234567' on input[placeholder='Enter your phone number']
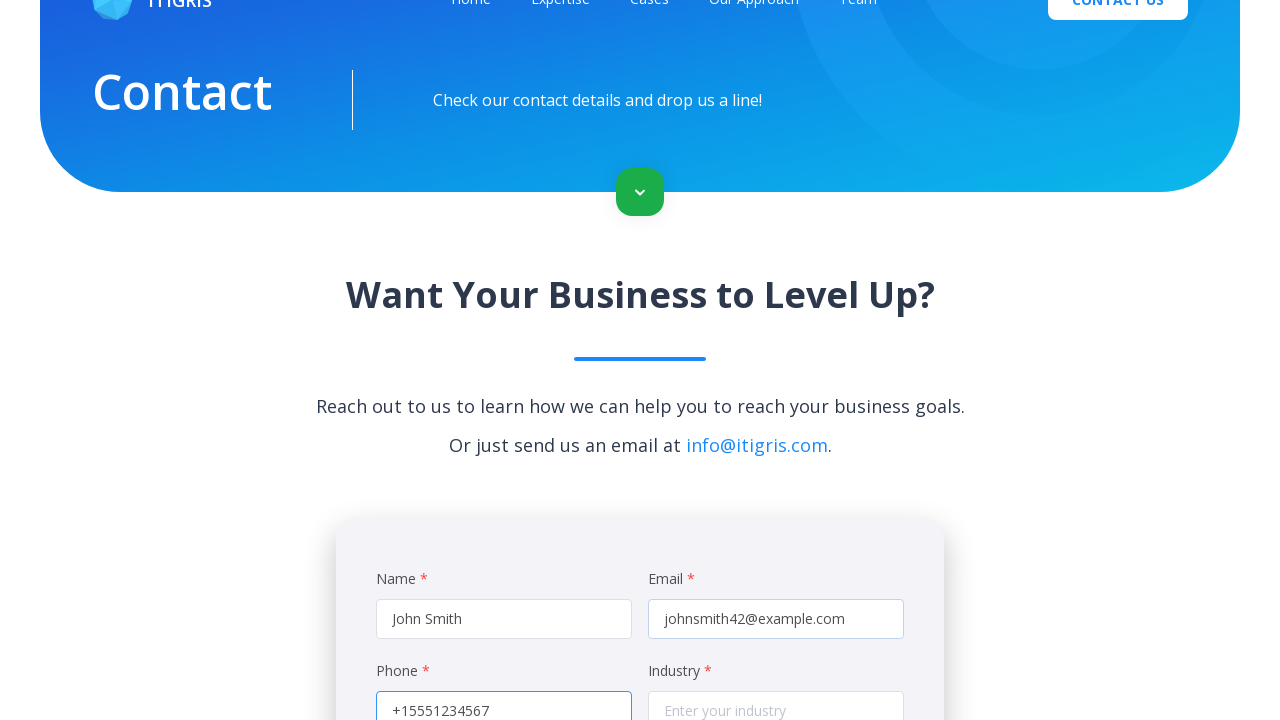

Filled industry field with 'Software Development' on input[placeholder='Enter your industry']
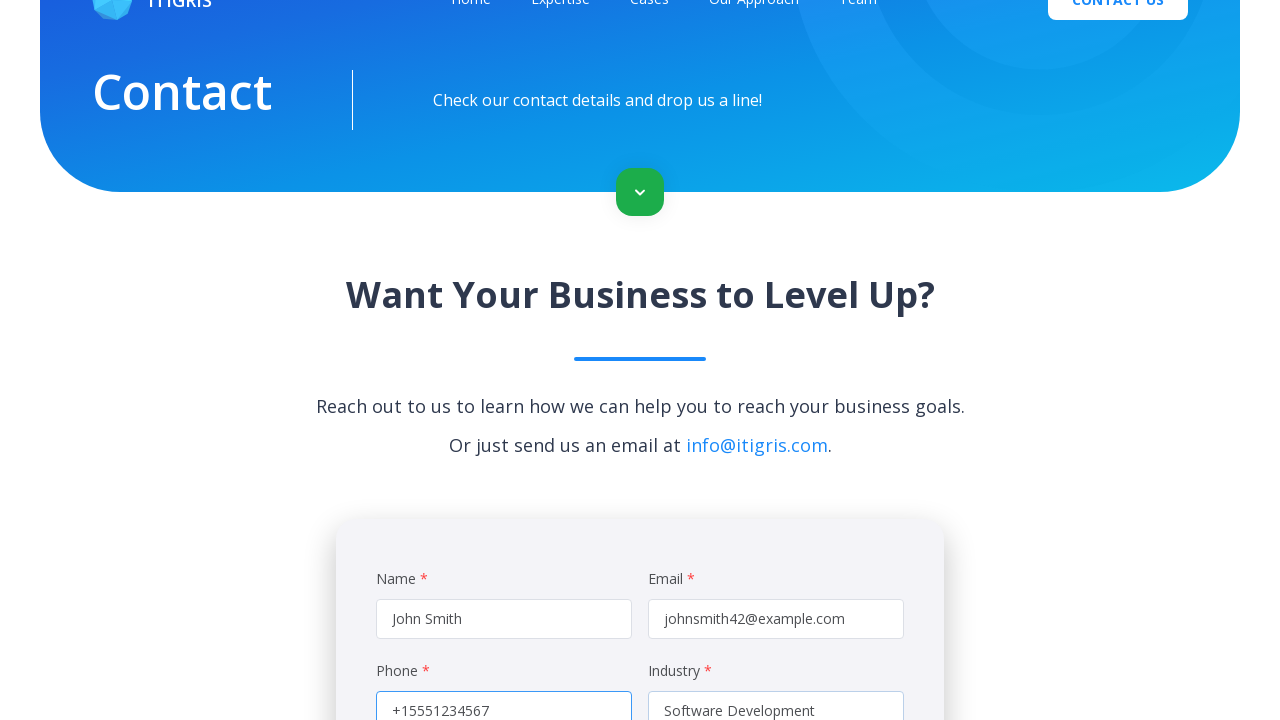

Clicked privacy policy checkbox to accept terms at (655, 441) on span.el-checkbox__inner >> nth=-1
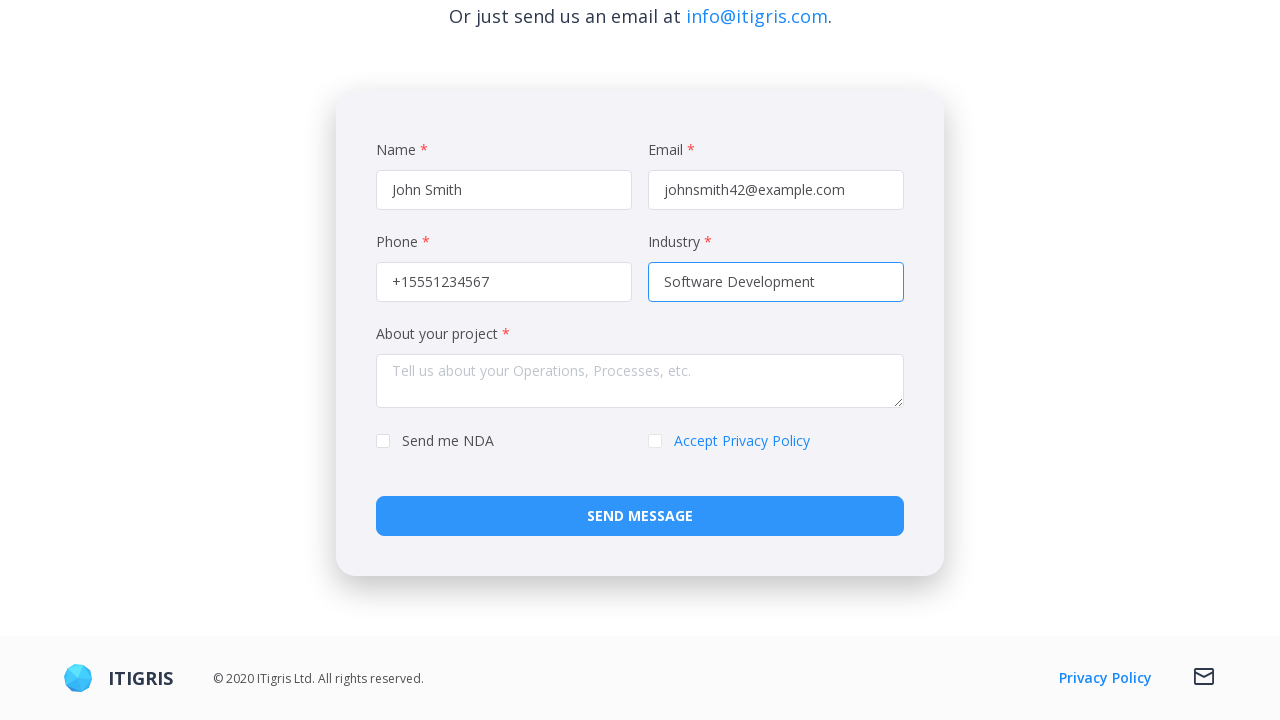

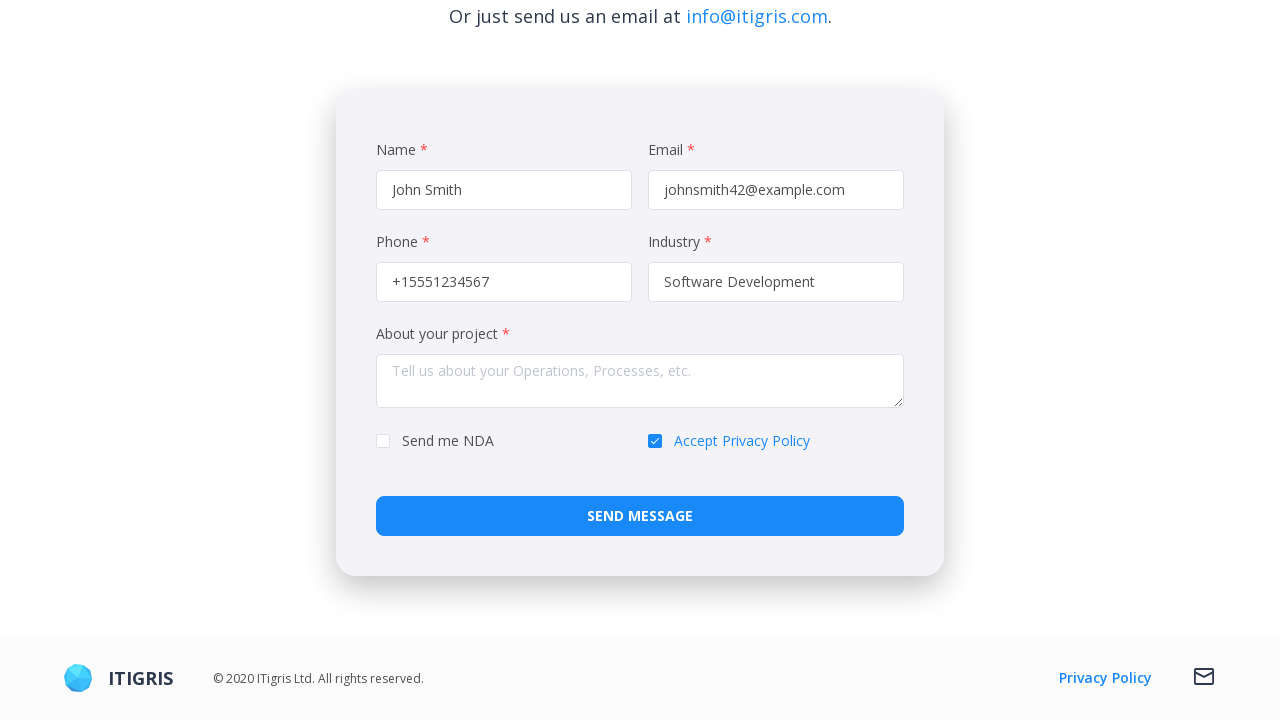